Verifies that the Login button is present on the NextBaseCRM login page by locating it using various CSS selectors

Starting URL: https://login1.nextbasecrm.com/

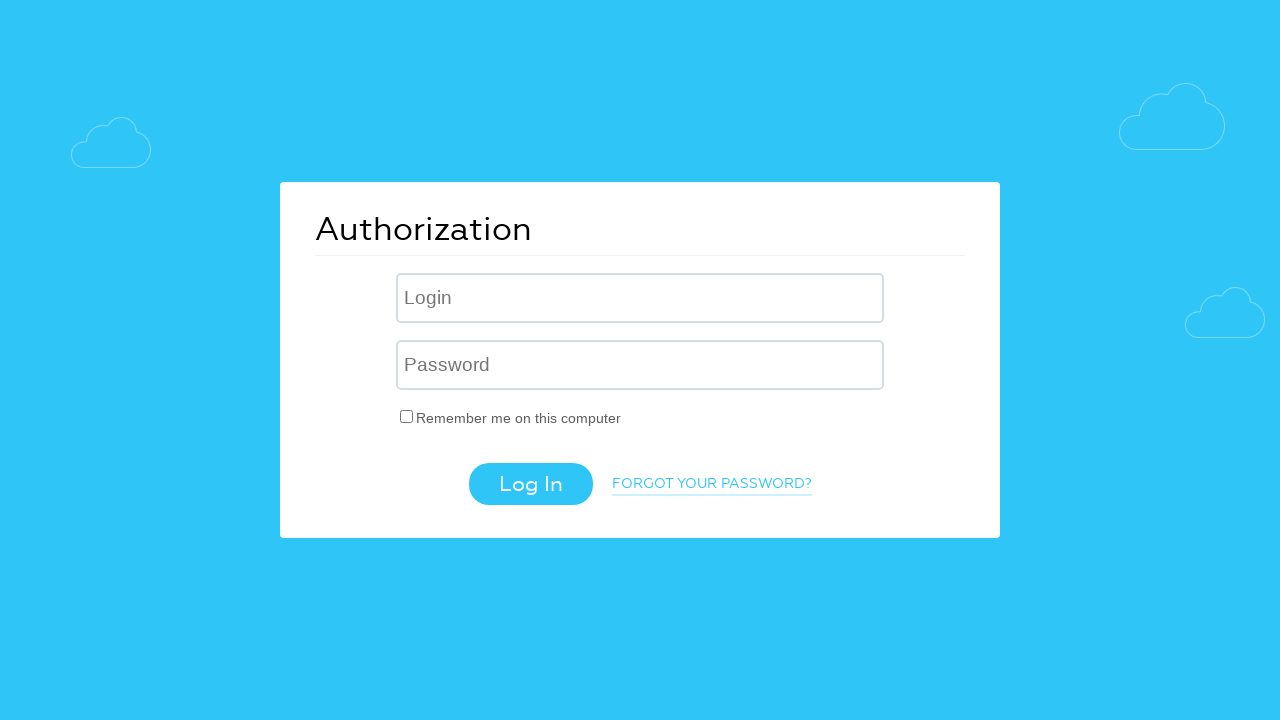

Located Login button using CSS selector 'input.login-btn'
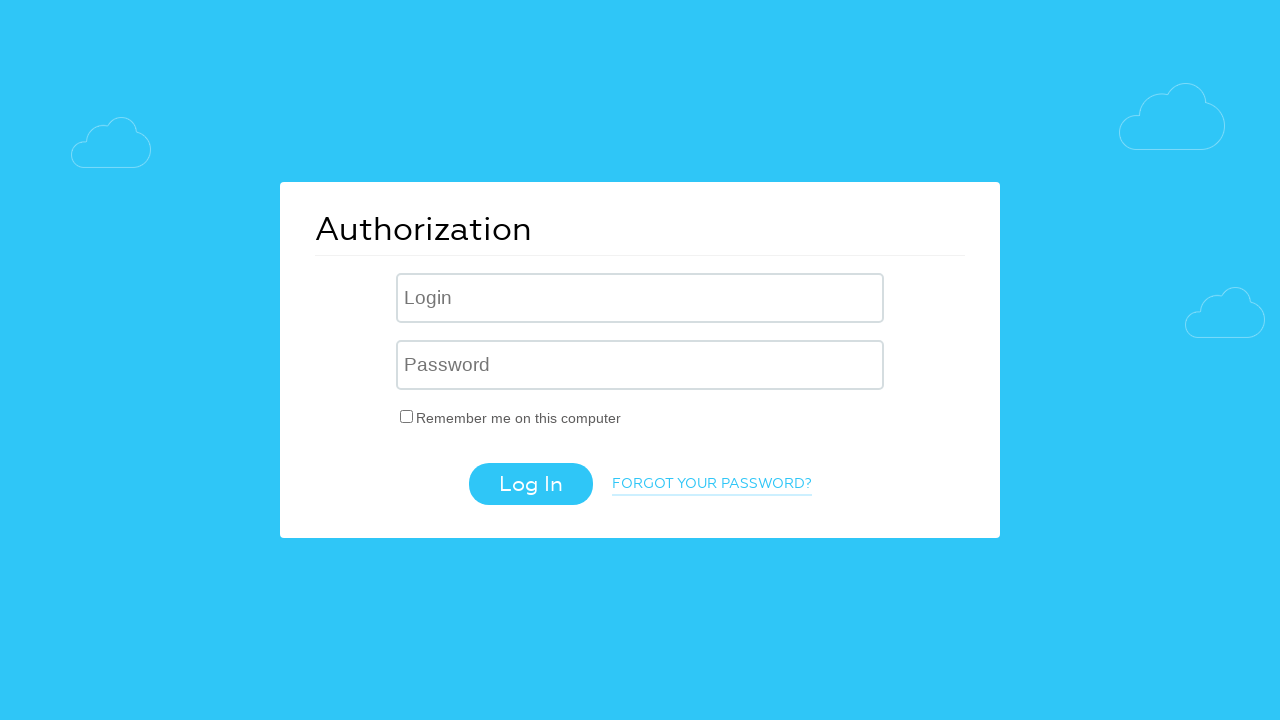

Login button is visible on the page
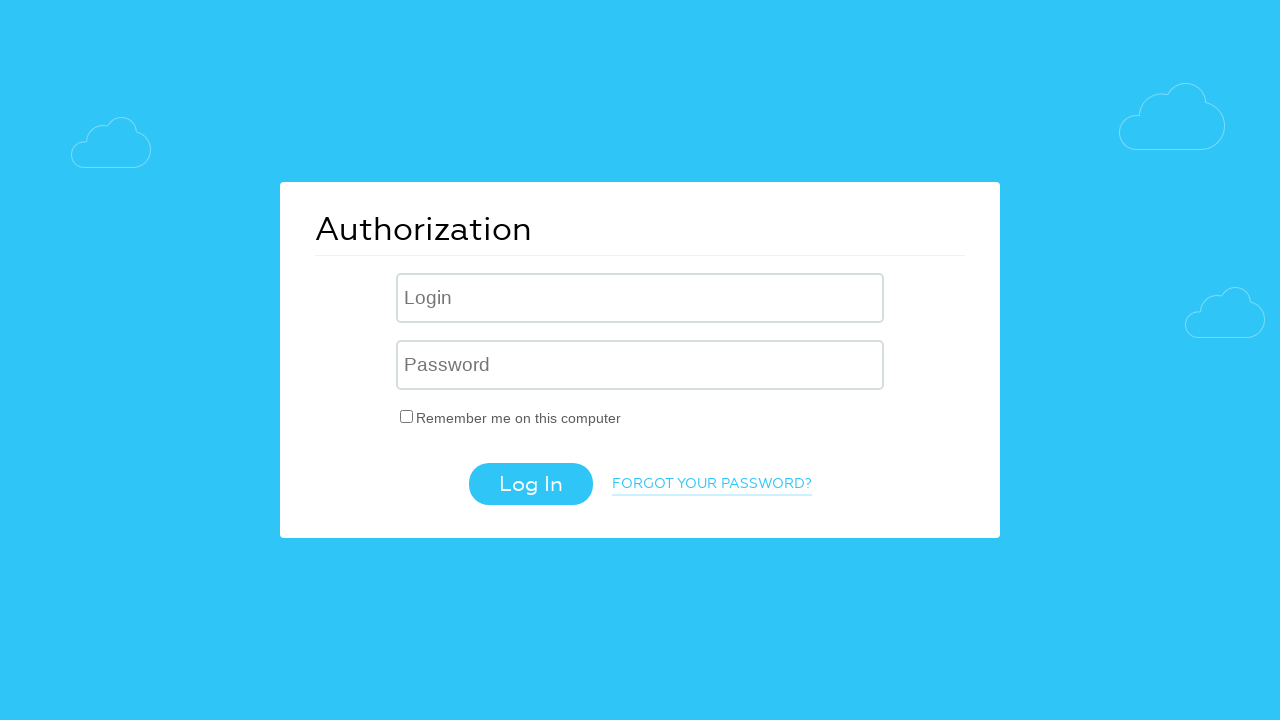

Verified Login button has 'Log In' value attribute
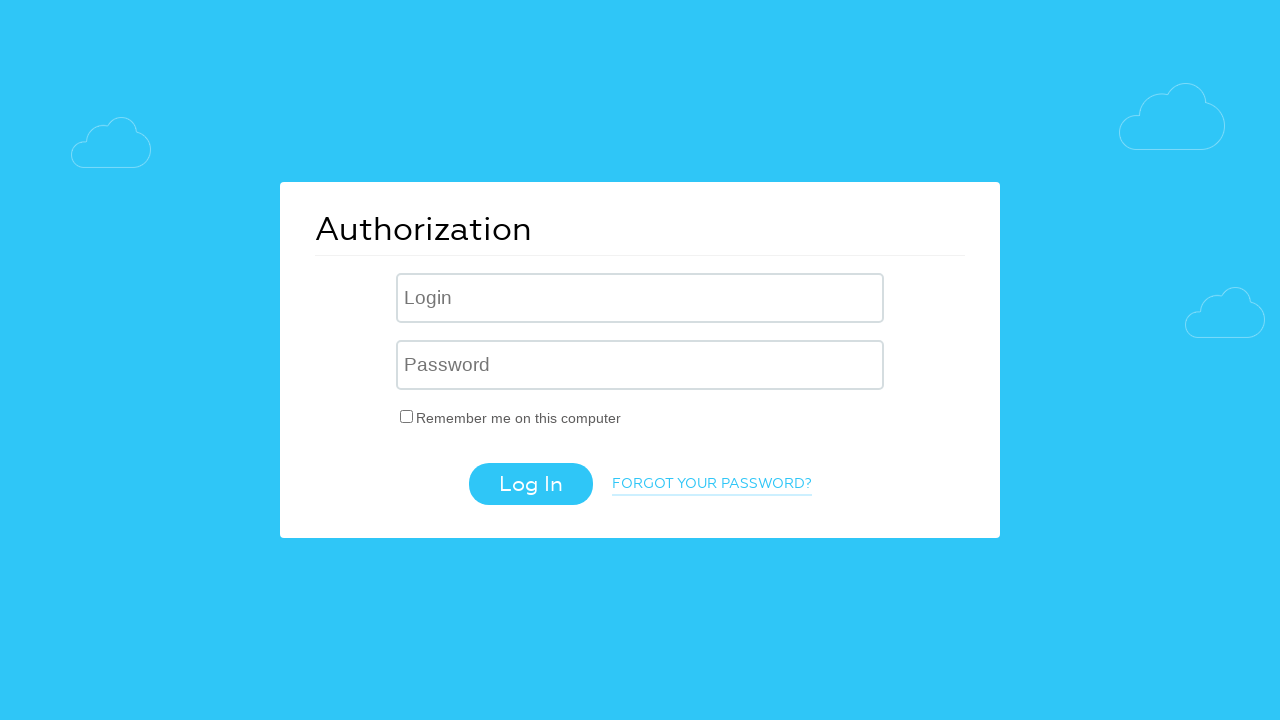

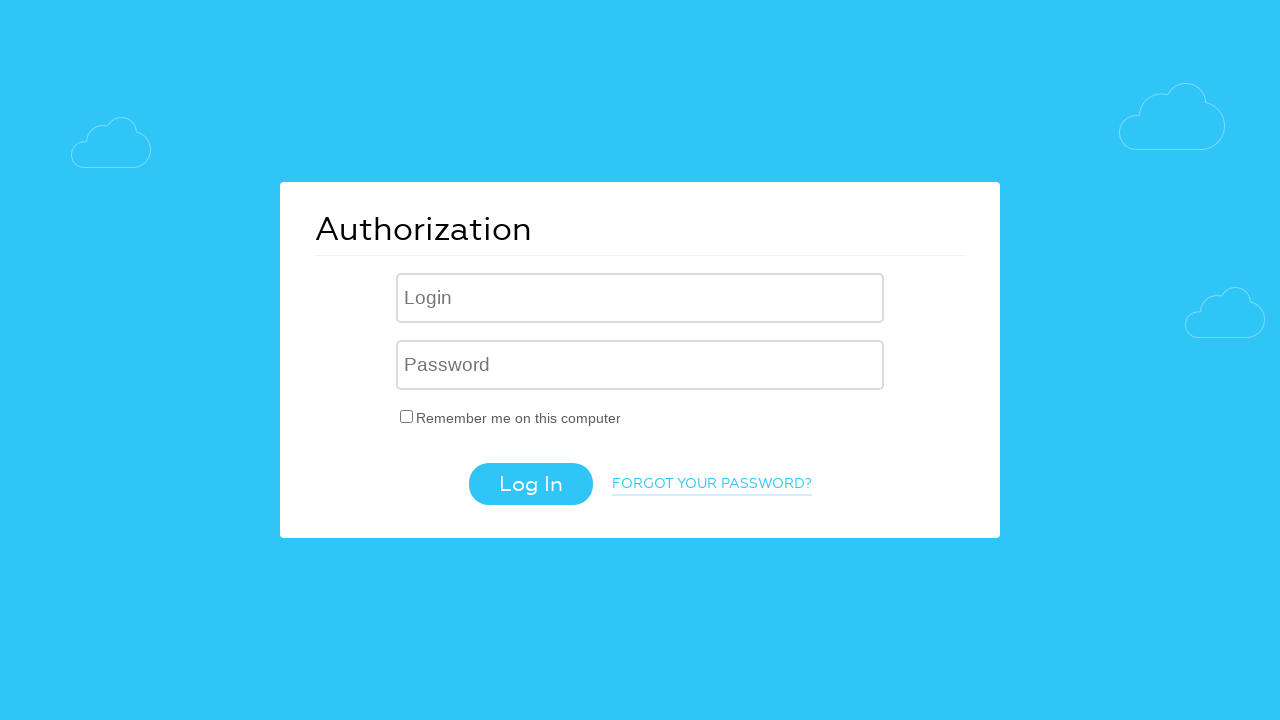